Tests ascending sort functionality on the Due column of table 2 (with helpful class markup) by clicking the dues column header

Starting URL: http://the-internet.herokuapp.com/tables

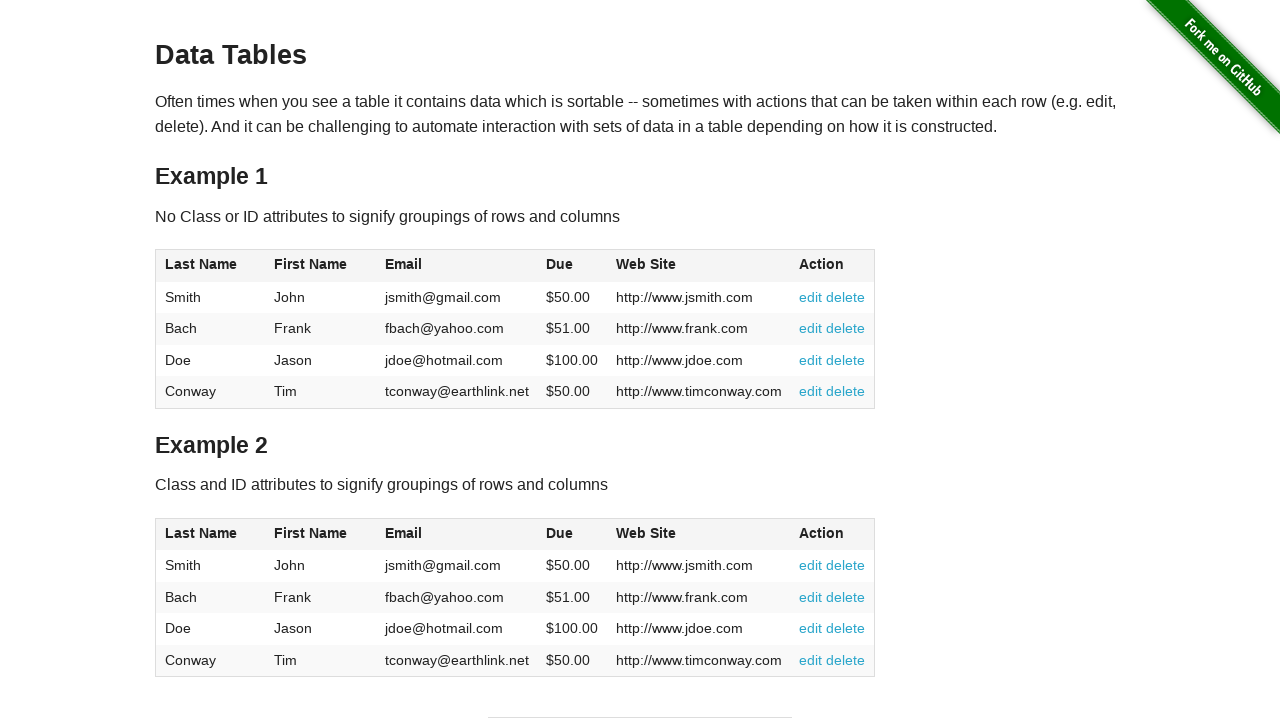

Clicked the Due column header in table 2 to sort ascending at (560, 533) on #table2 thead .dues
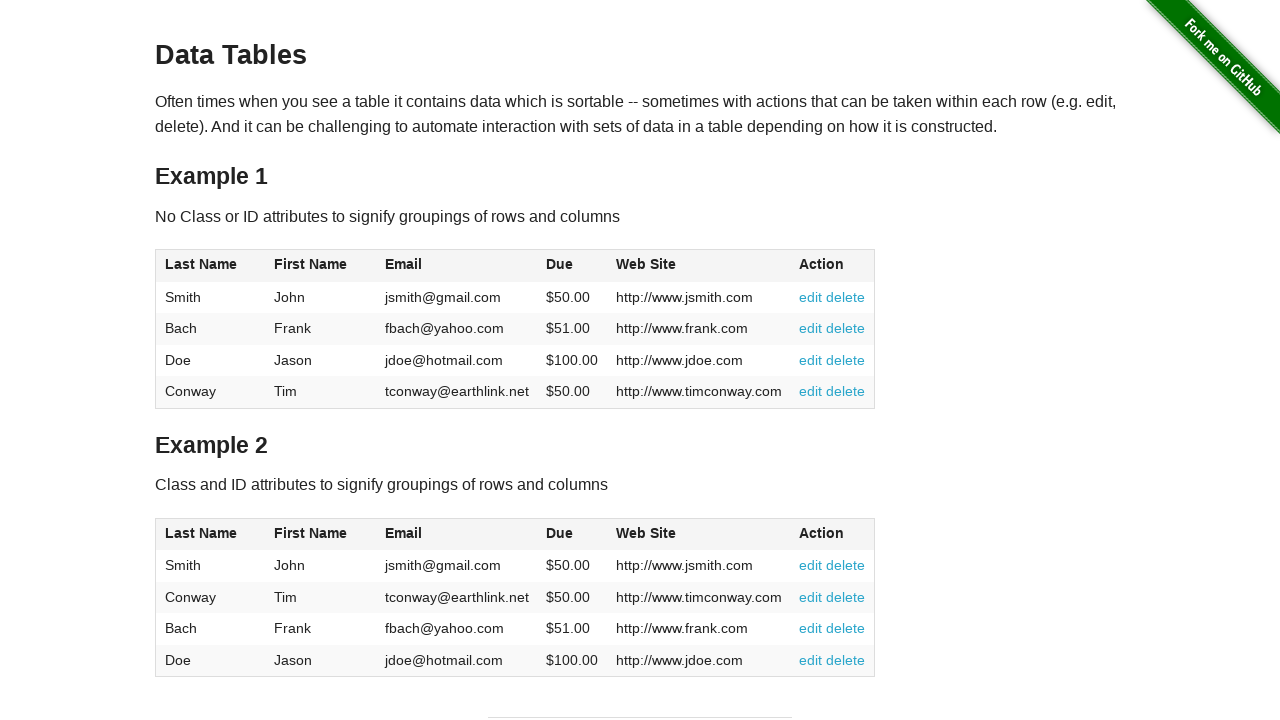

Table 2 sorted and Due column is visible in table body
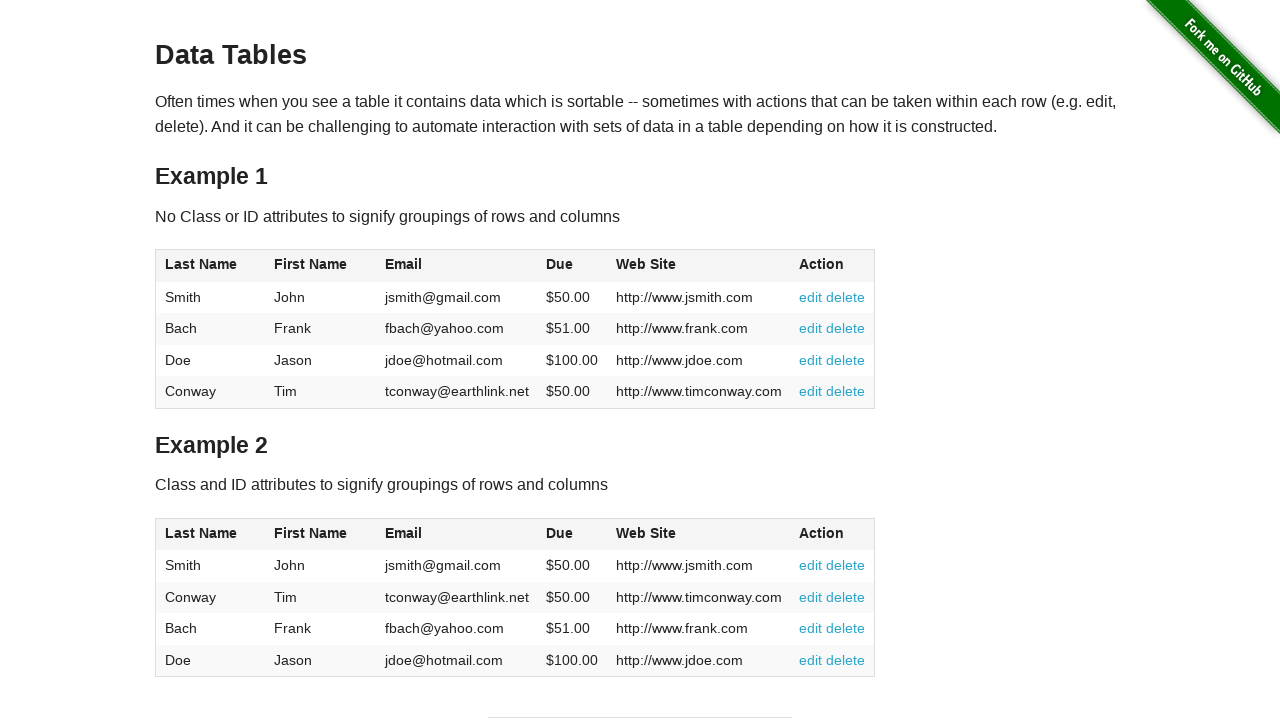

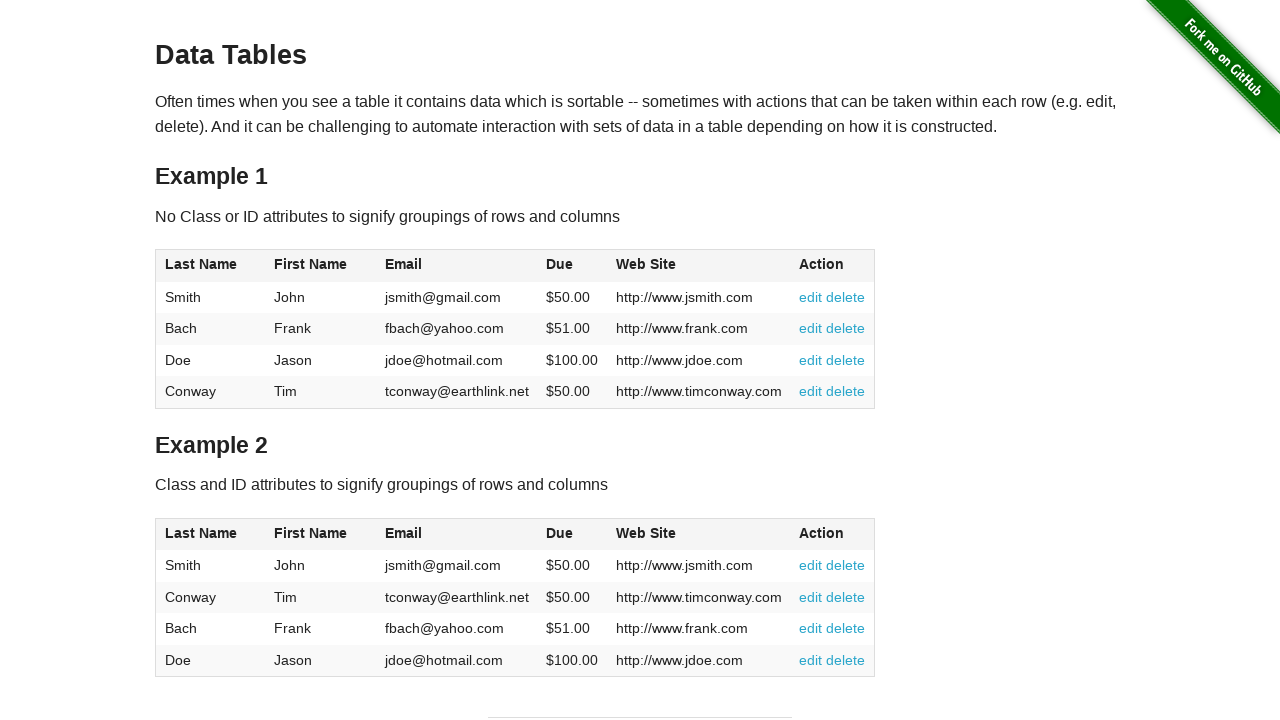